Tests autocomplete dropdown functionality by typing partial text, waiting for suggestions to appear, and selecting a specific country from the dropdown list

Starting URL: https://rahulshettyacademy.com/dropdownsPractise/

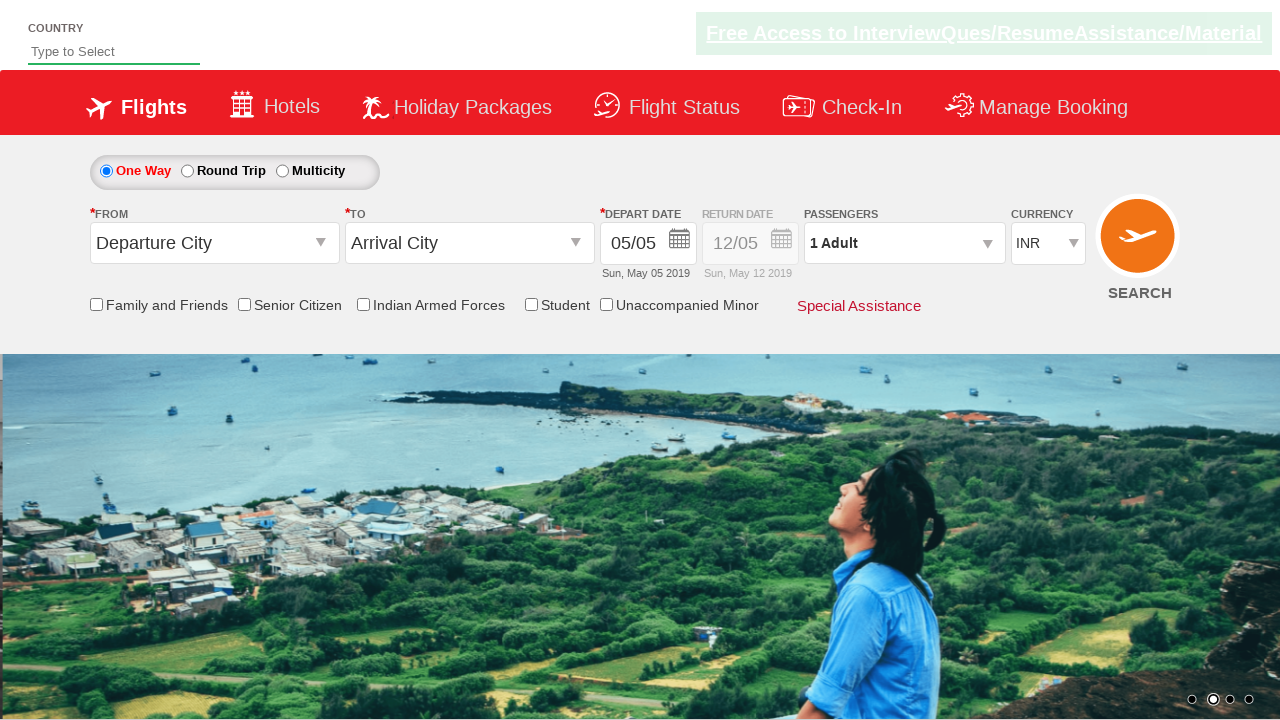

Typed 'ind' into autocomplete field on #autosuggest
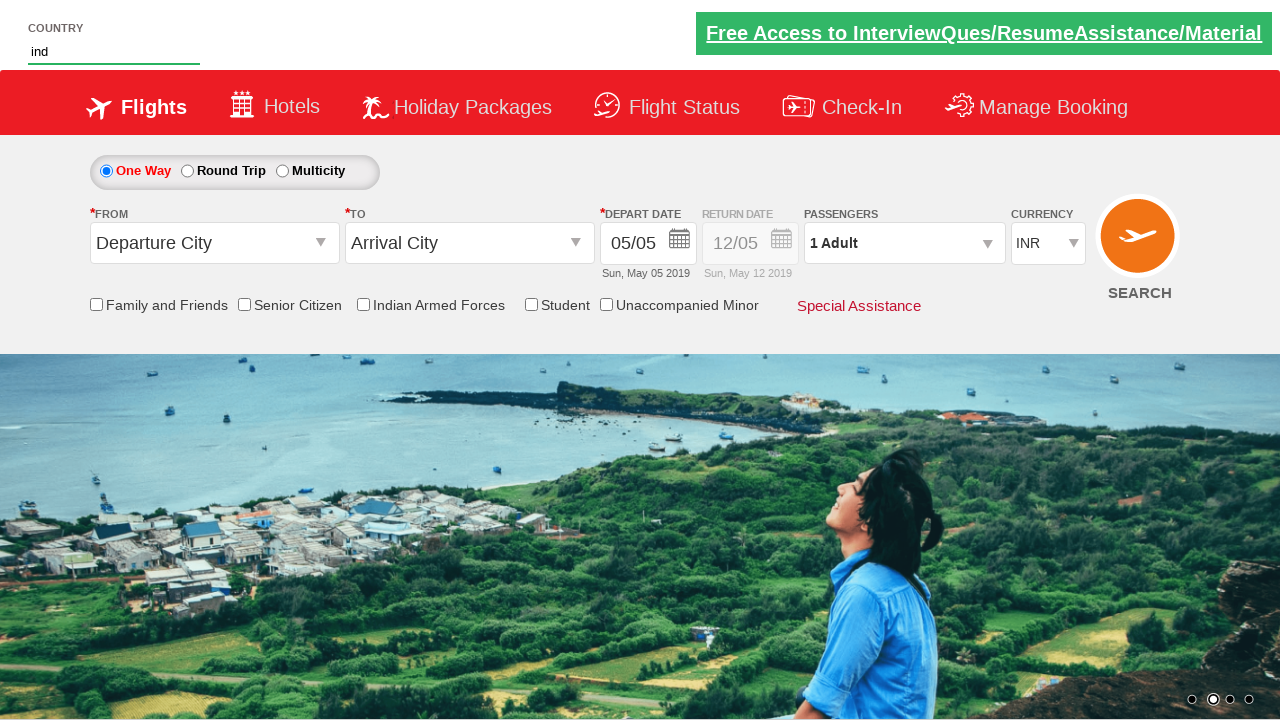

Dropdown suggestions appeared
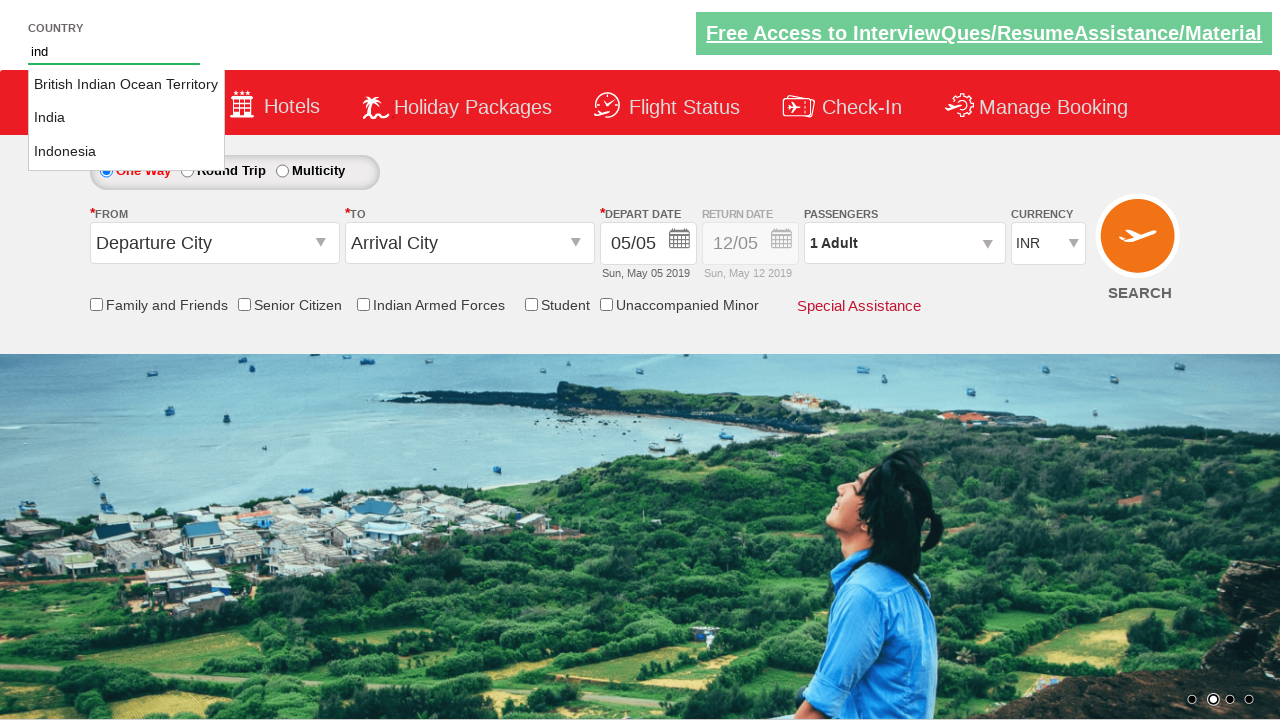

Retrieved all country options from dropdown
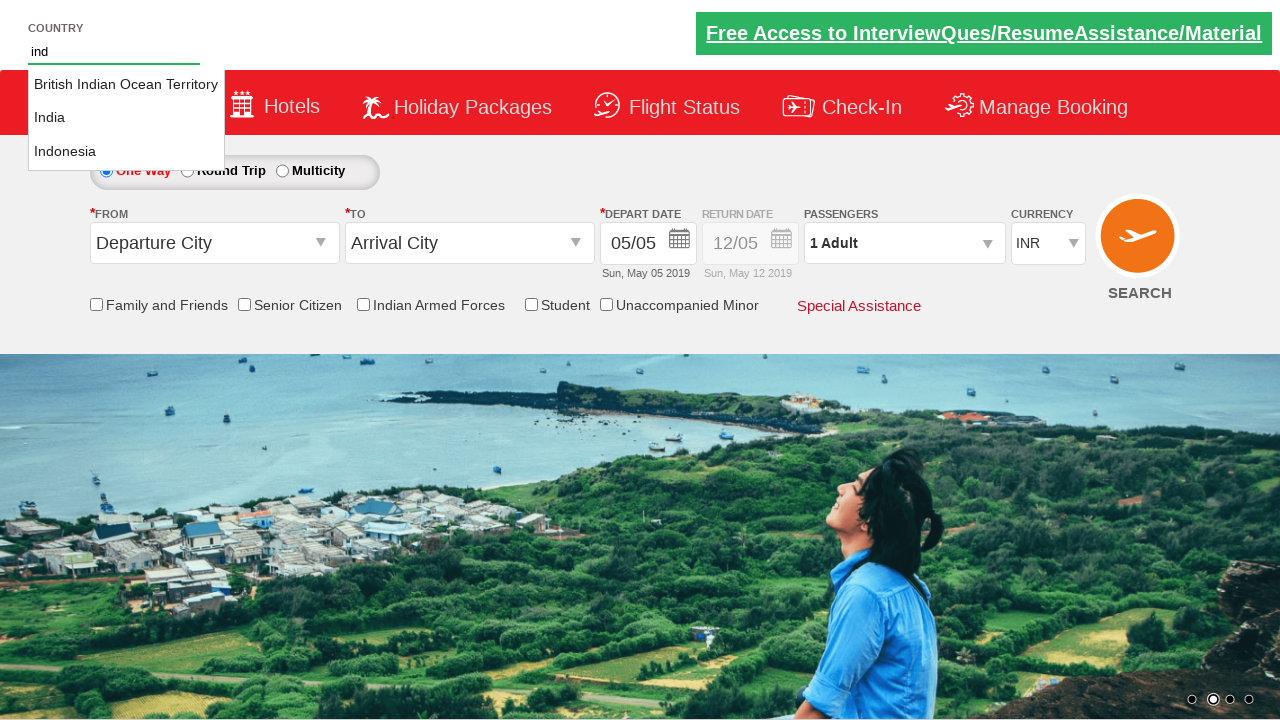

Clicked on 'India' option from dropdown at (126, 118) on li[class='ui-menu-item'] a >> nth=1
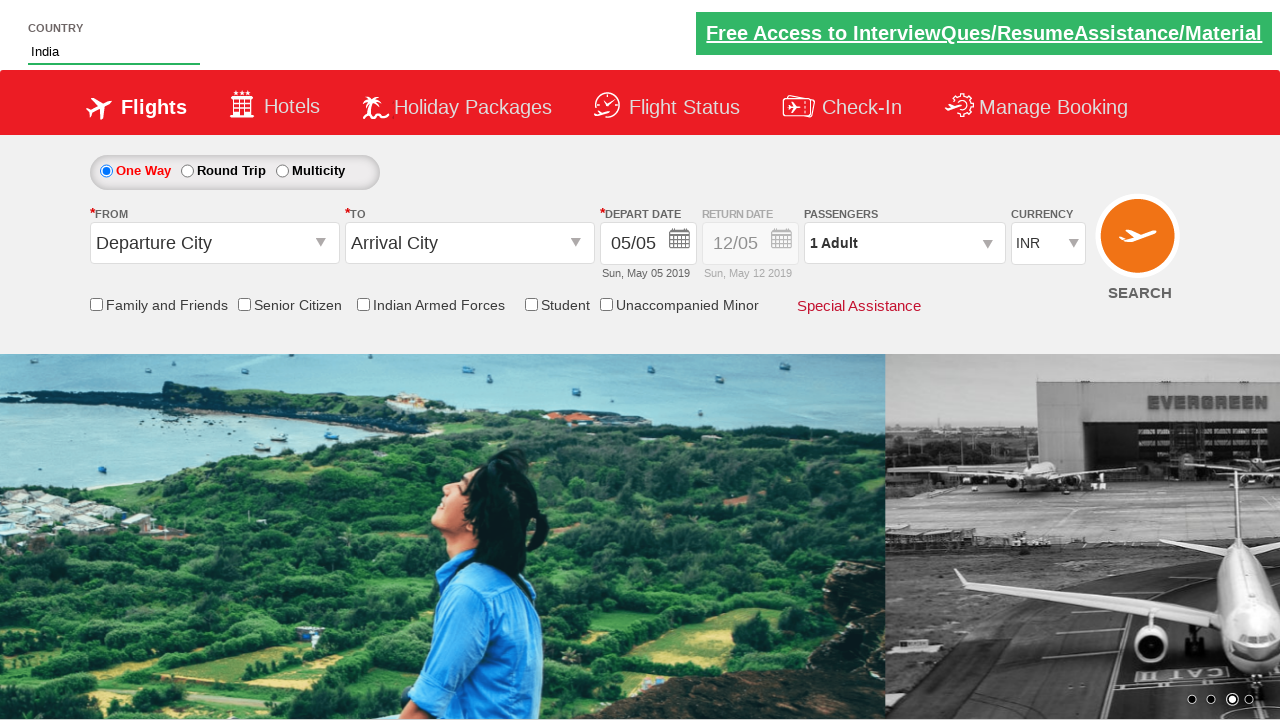

Verified that 'India' is the selected value in autocomplete field
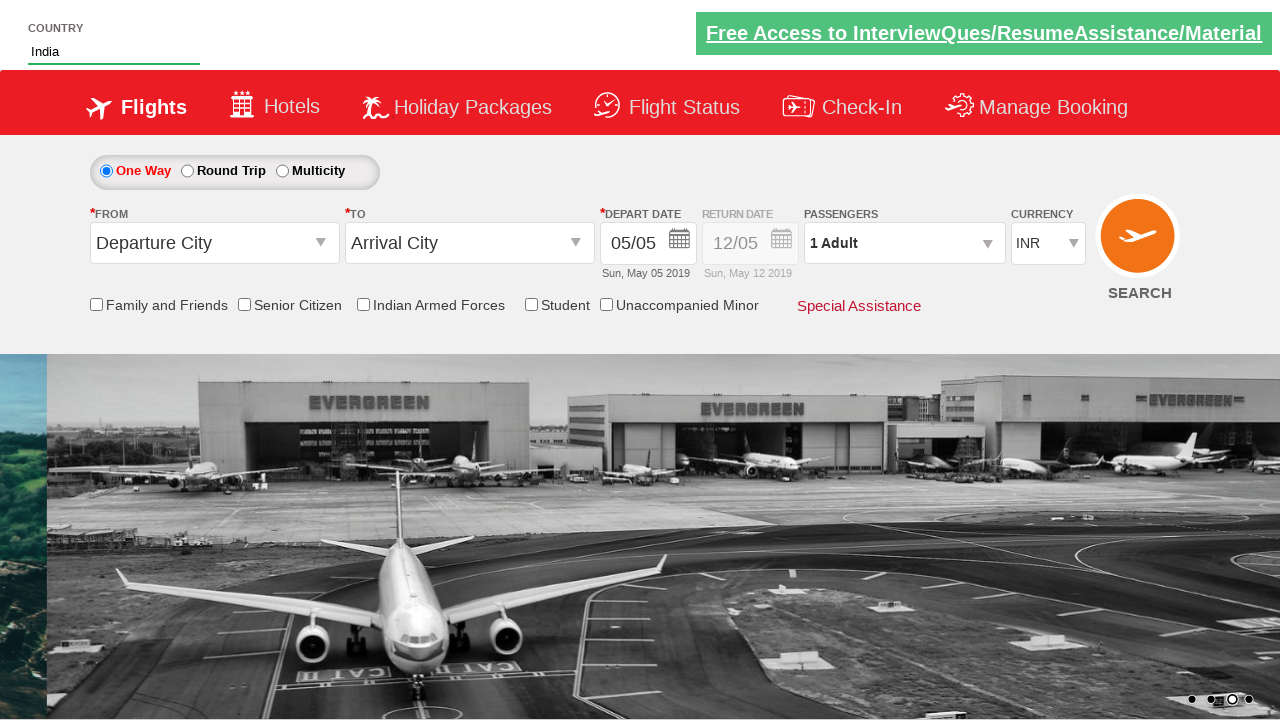

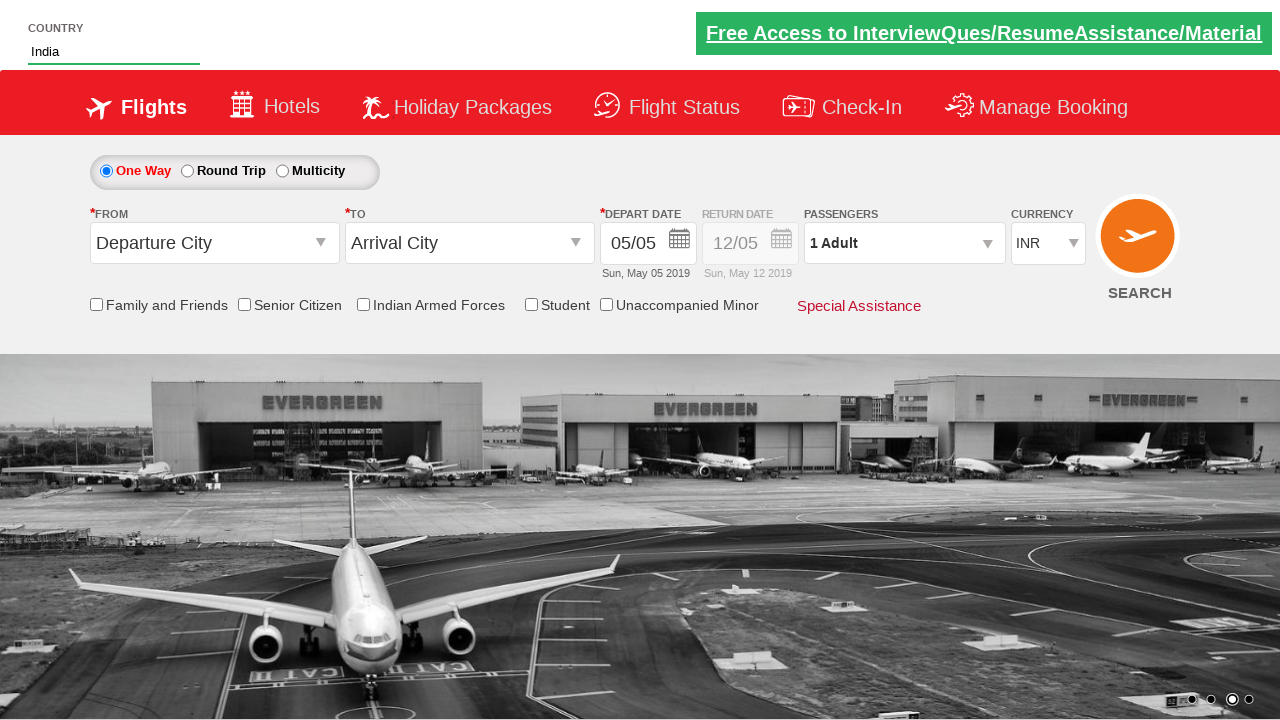